Tests multi-tab behavior by removing the target _blank attribute from a link so it opens in the same tab, then clicking the link

Starting URL: https://rahulshettyacademy.com/AutomationPractice/

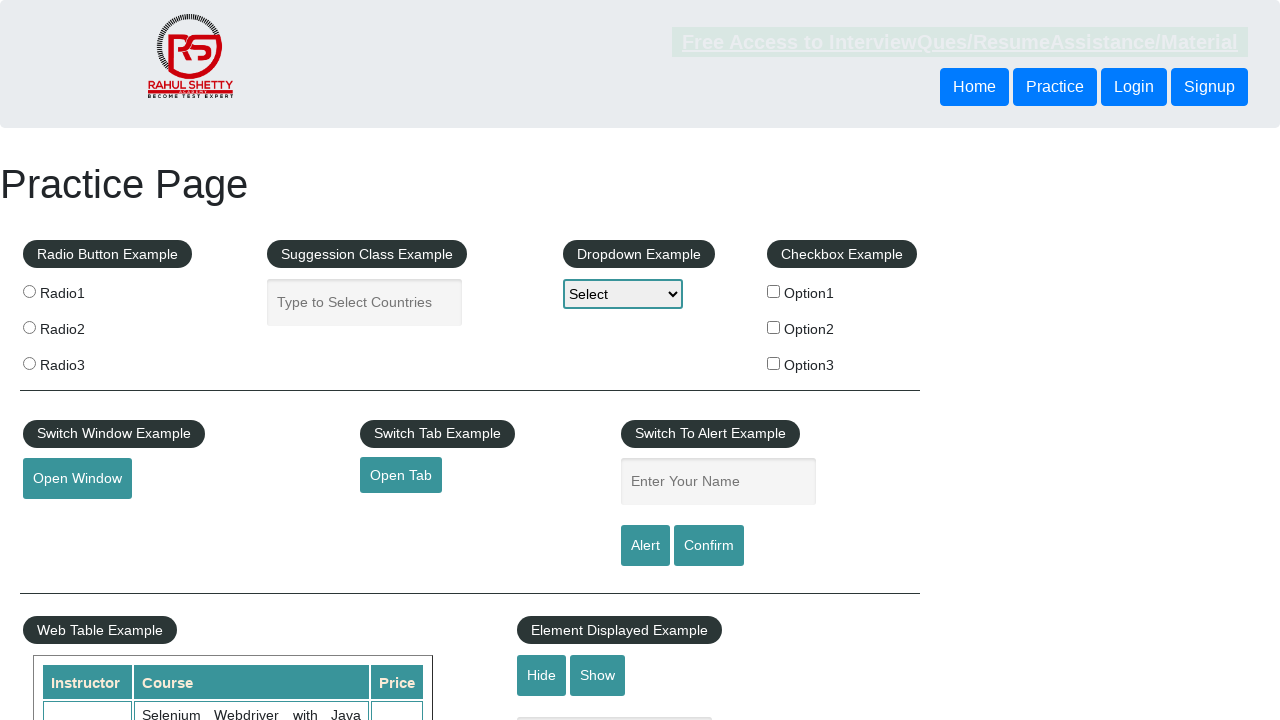

Removed target _blank attribute from opentab link element
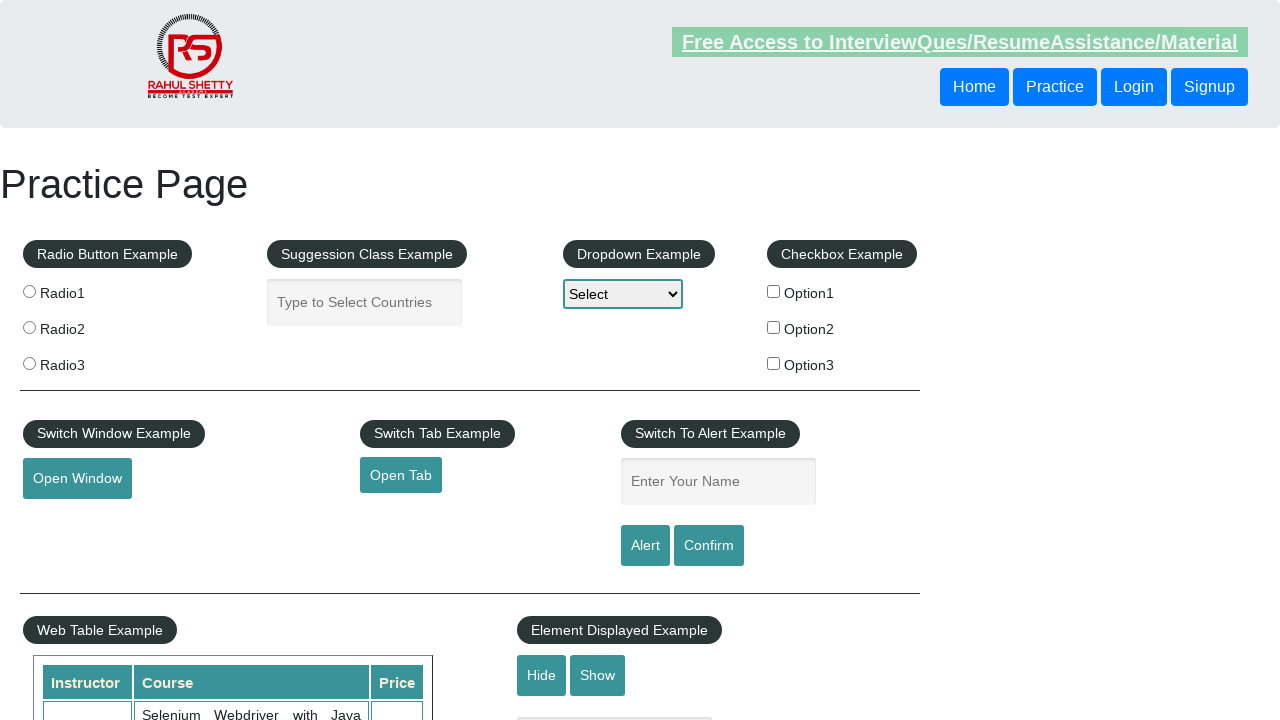

Clicked link to qaclickacademy.com (opens in same tab) at (401, 475) on [href="https://www.qaclickacademy.com"]
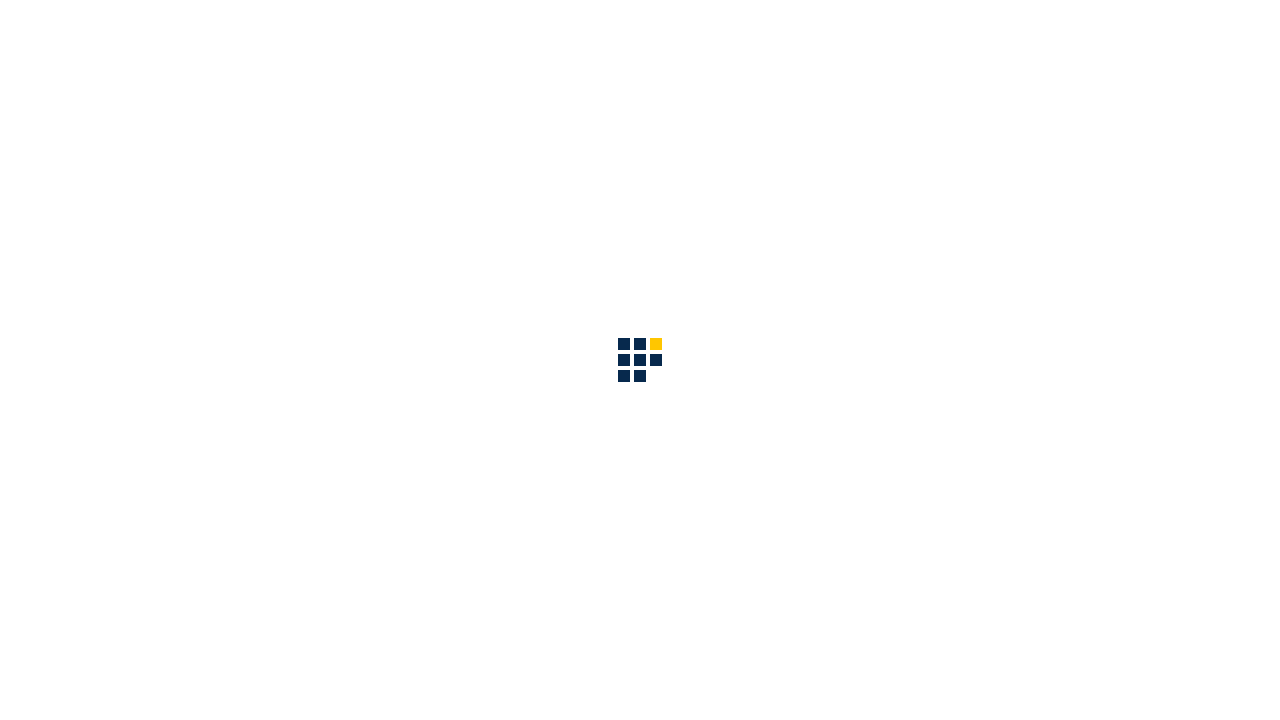

Navigation to qaclickacademy.com completed
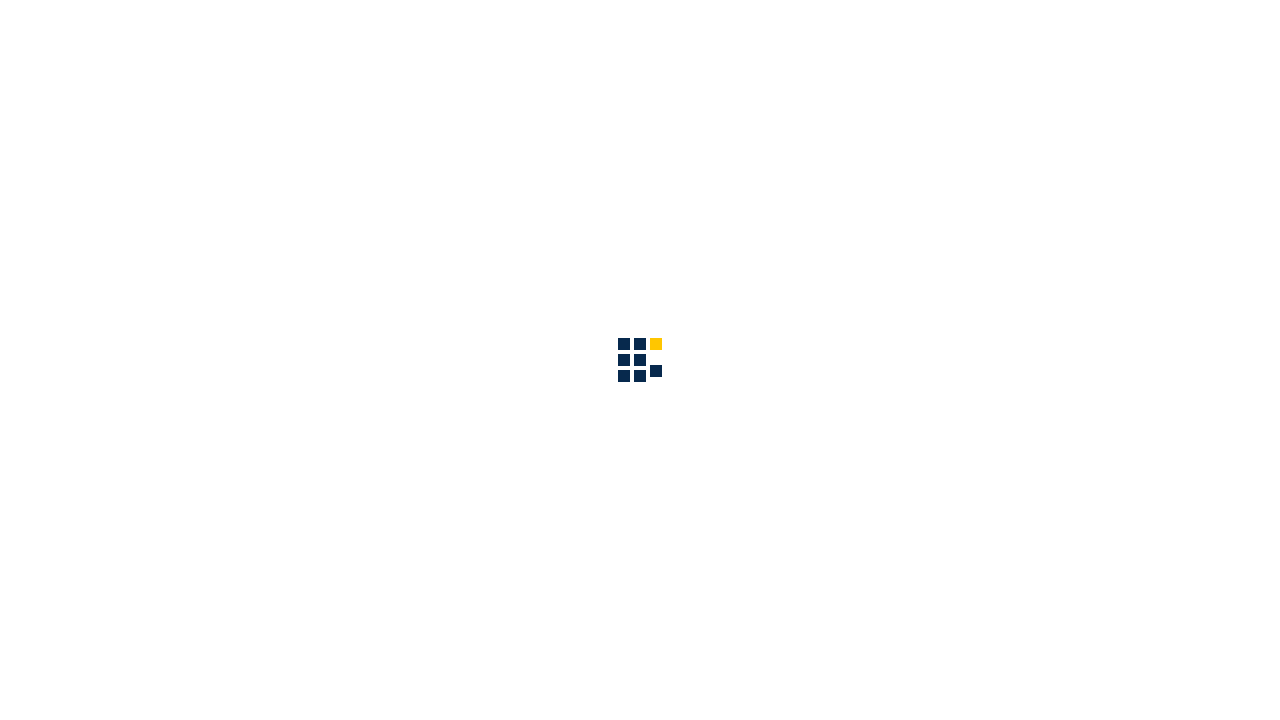

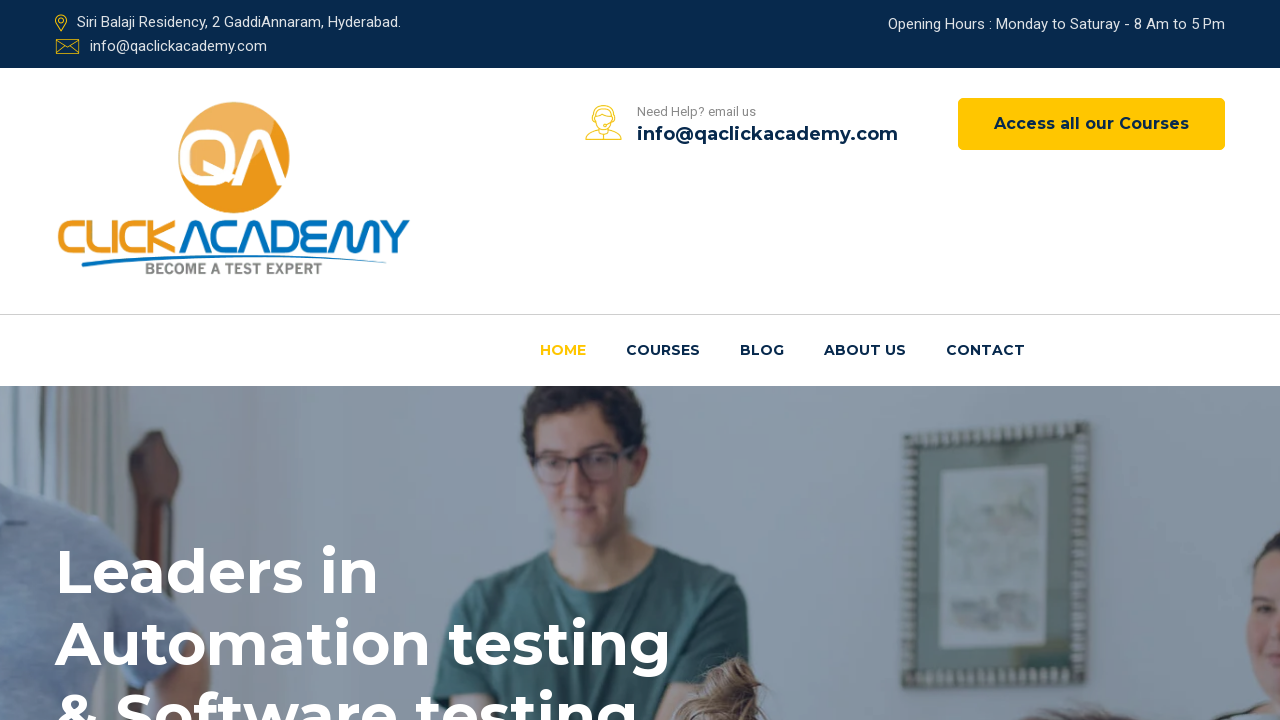